Tests radio button selection on a design system documentation page by clicking a specific radio button option

Starting URL: https://designsystem.digital.gov/components/radio-buttons/

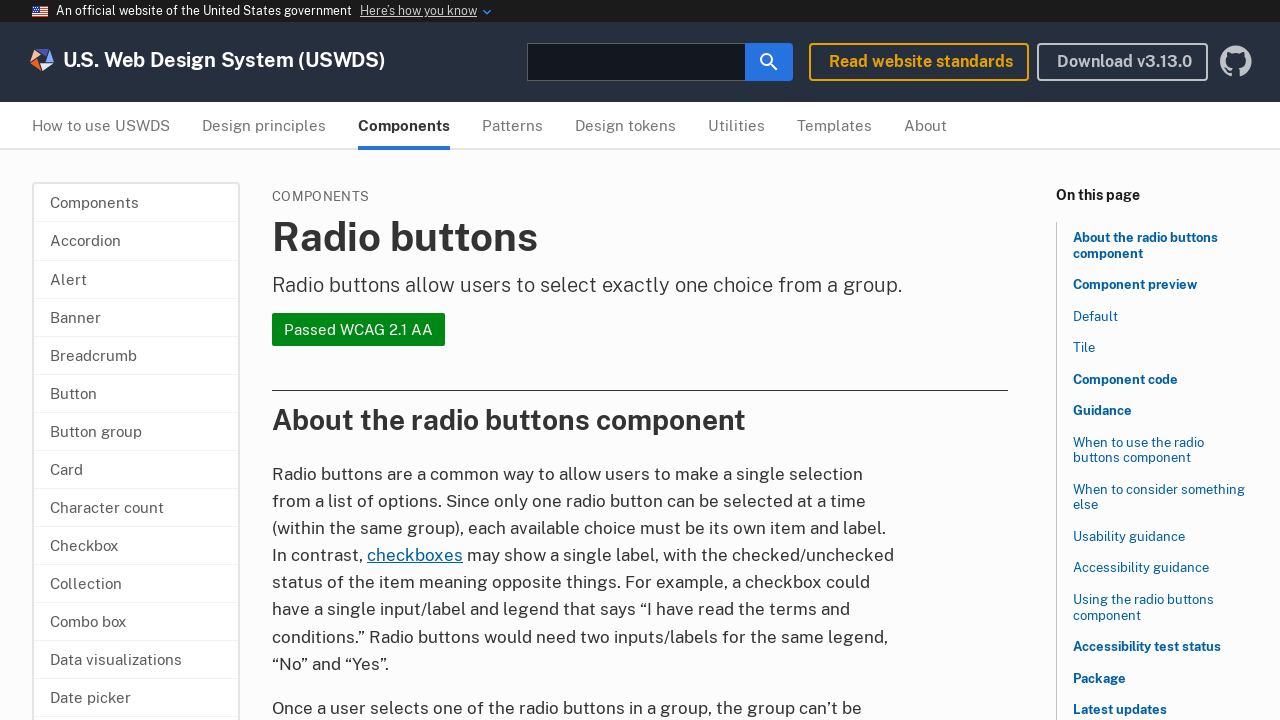

Navigated to radio buttons component documentation page
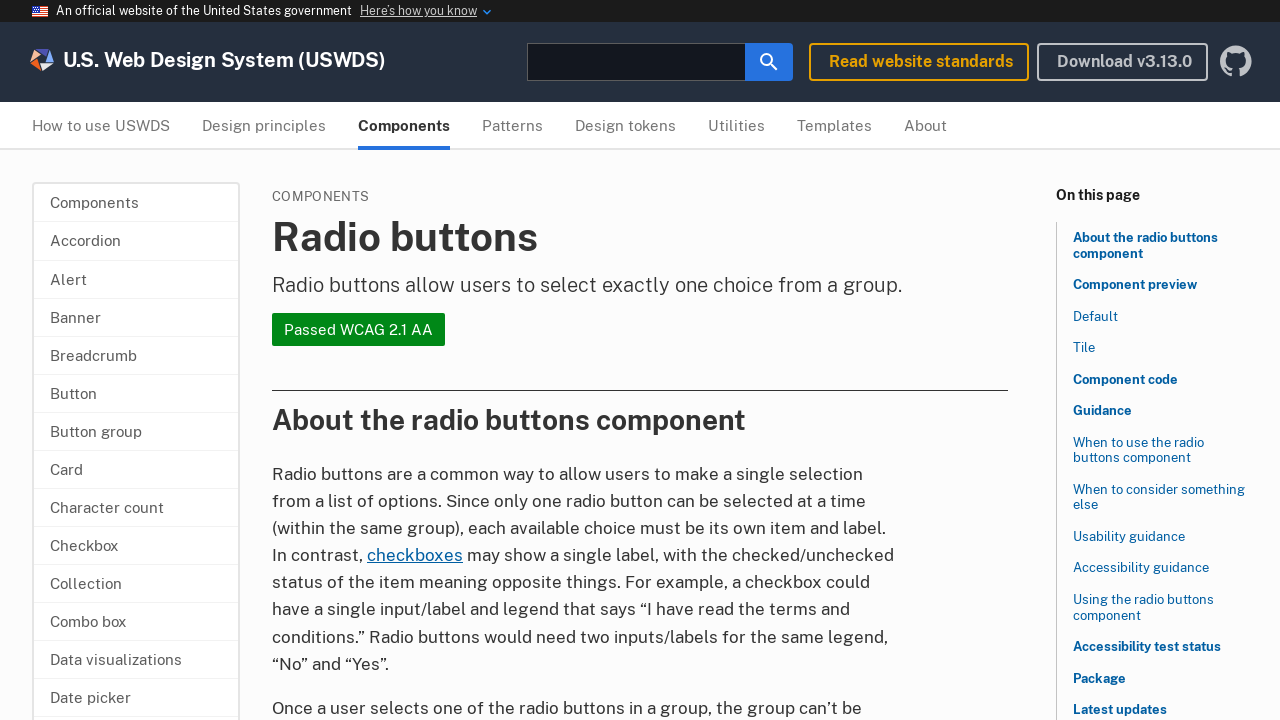

Clicked radio button for historical Washington option at (384, 361) on (//label[@for='historical-washington'])[1]
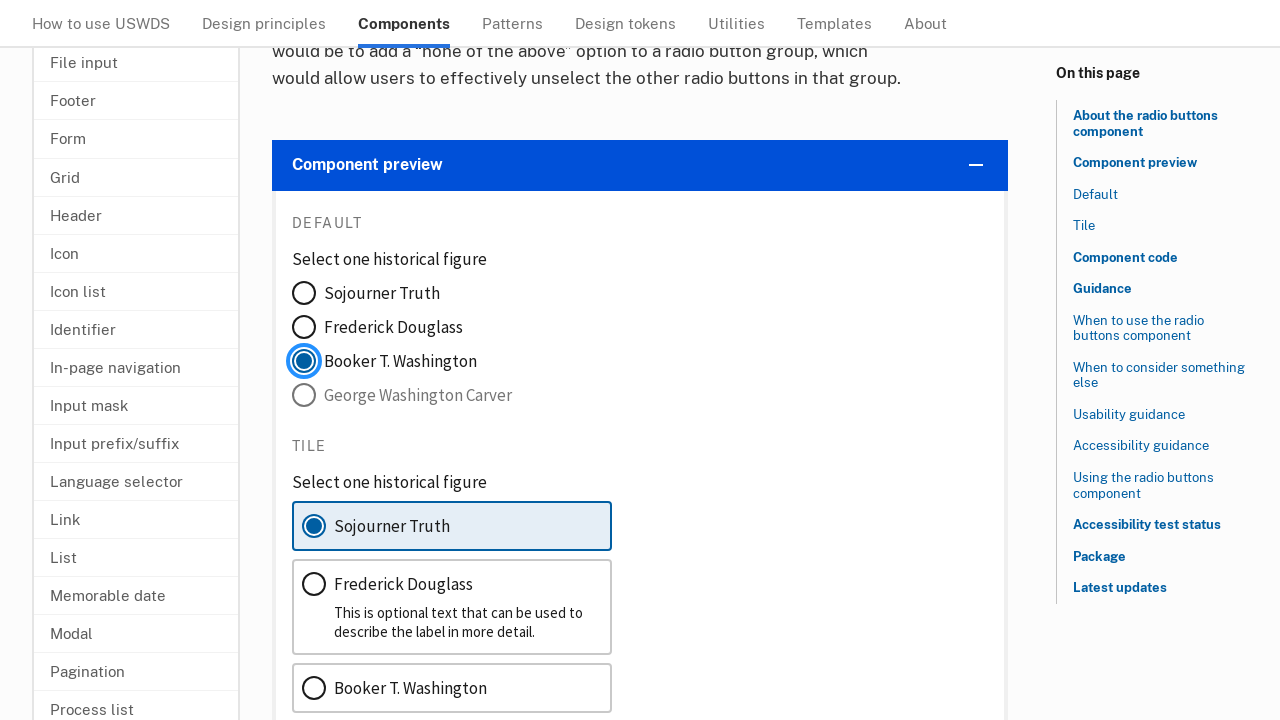

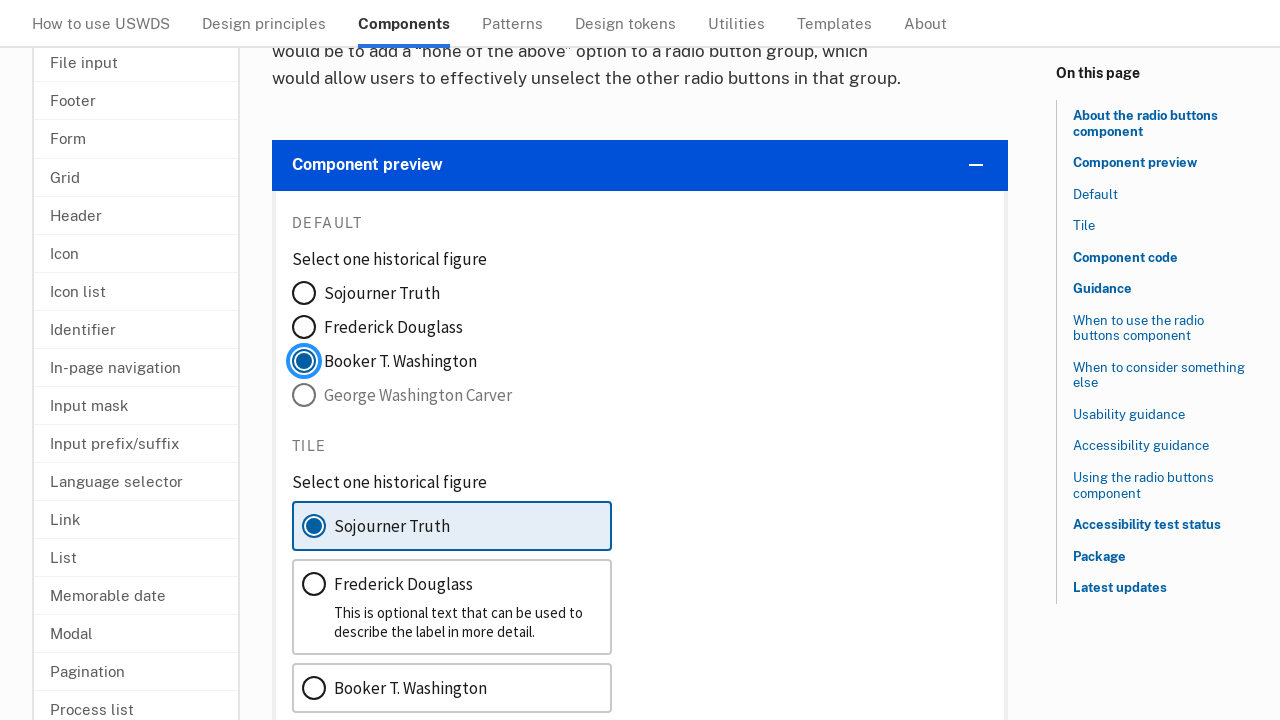